Tests drag and drop functionality by dragging an element from source to target location

Starting URL: https://jqueryui.com/resources/demos/droppable/default.html

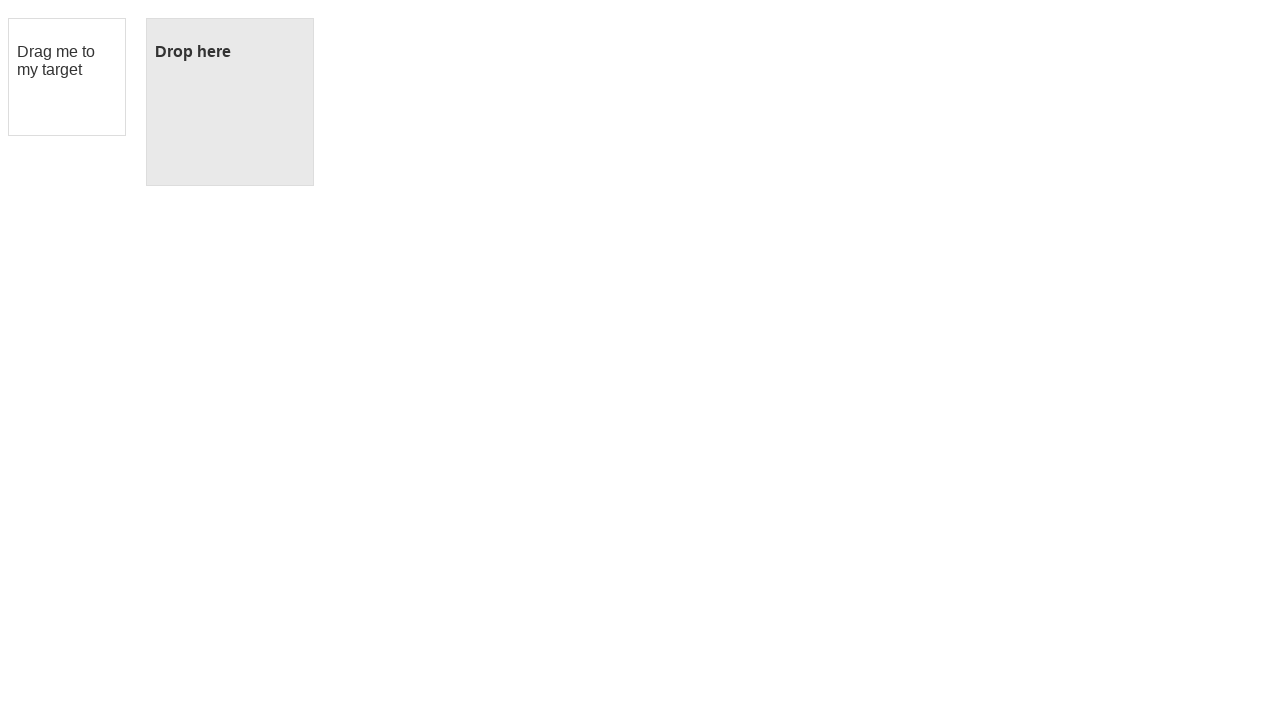

Located draggable source element with id 'draggable'
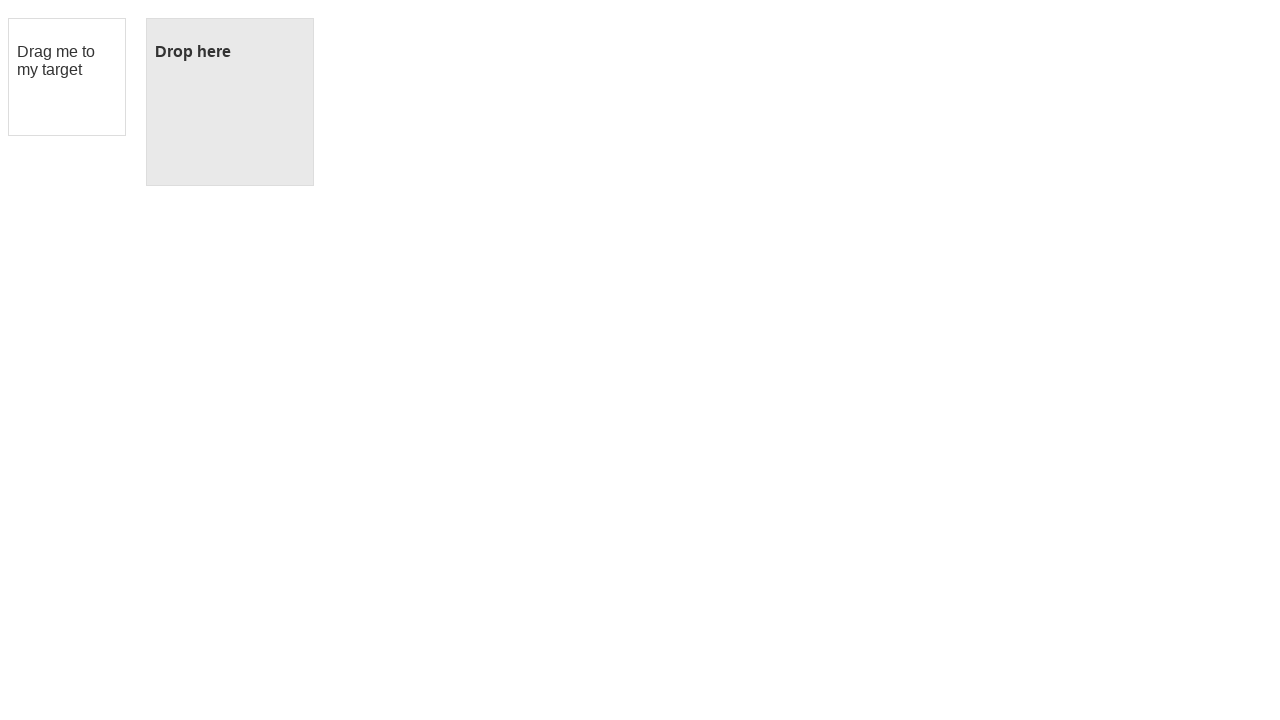

Located droppable target element with id 'droppable'
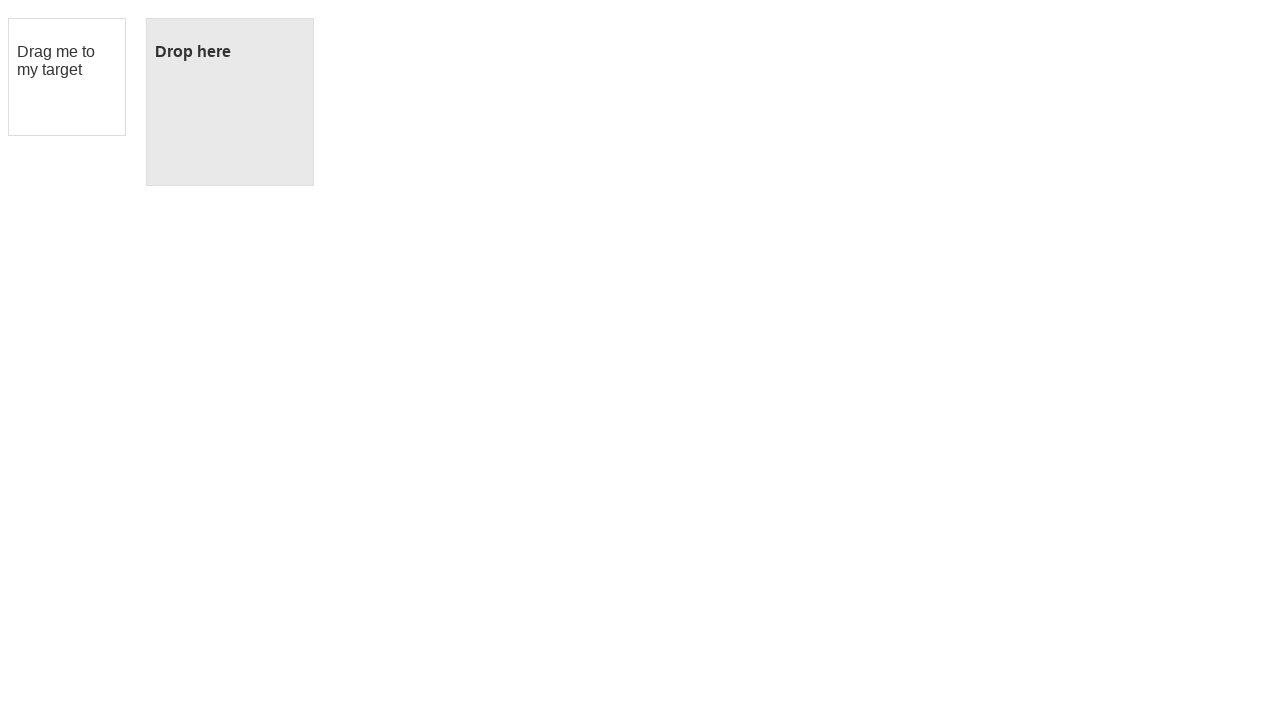

Performed drag and drop operation from draggable element to droppable element at (230, 102)
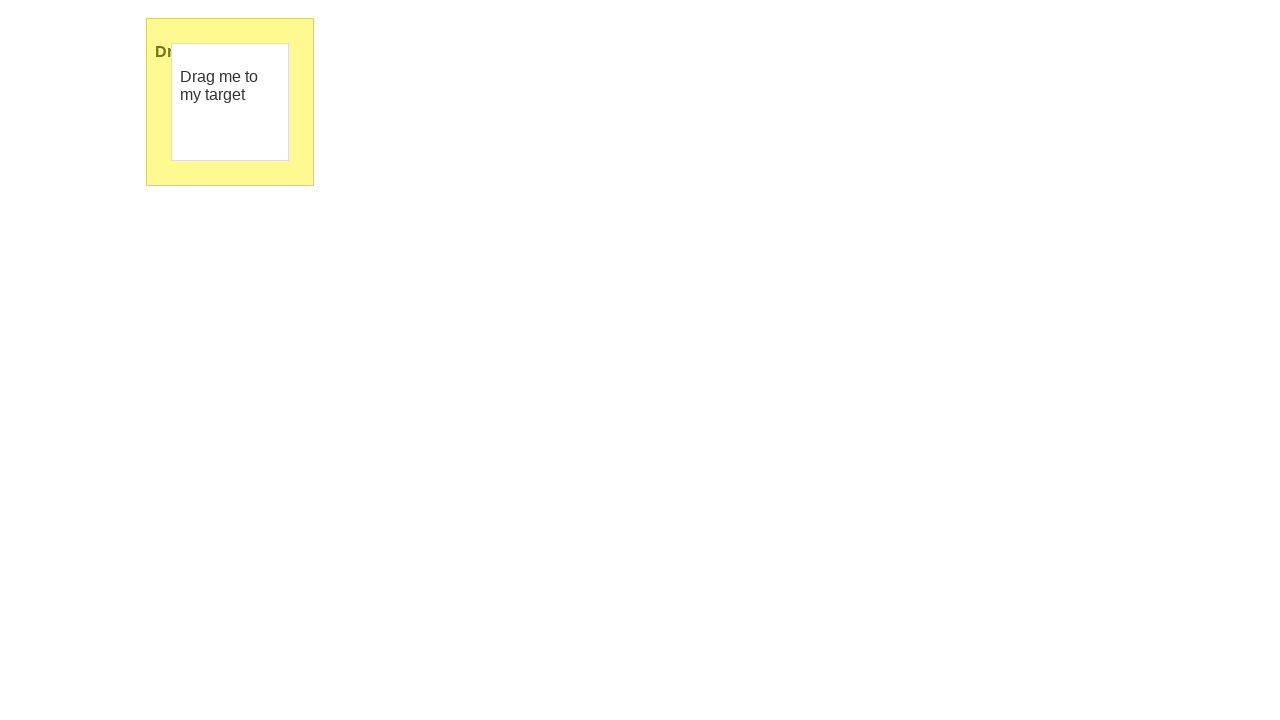

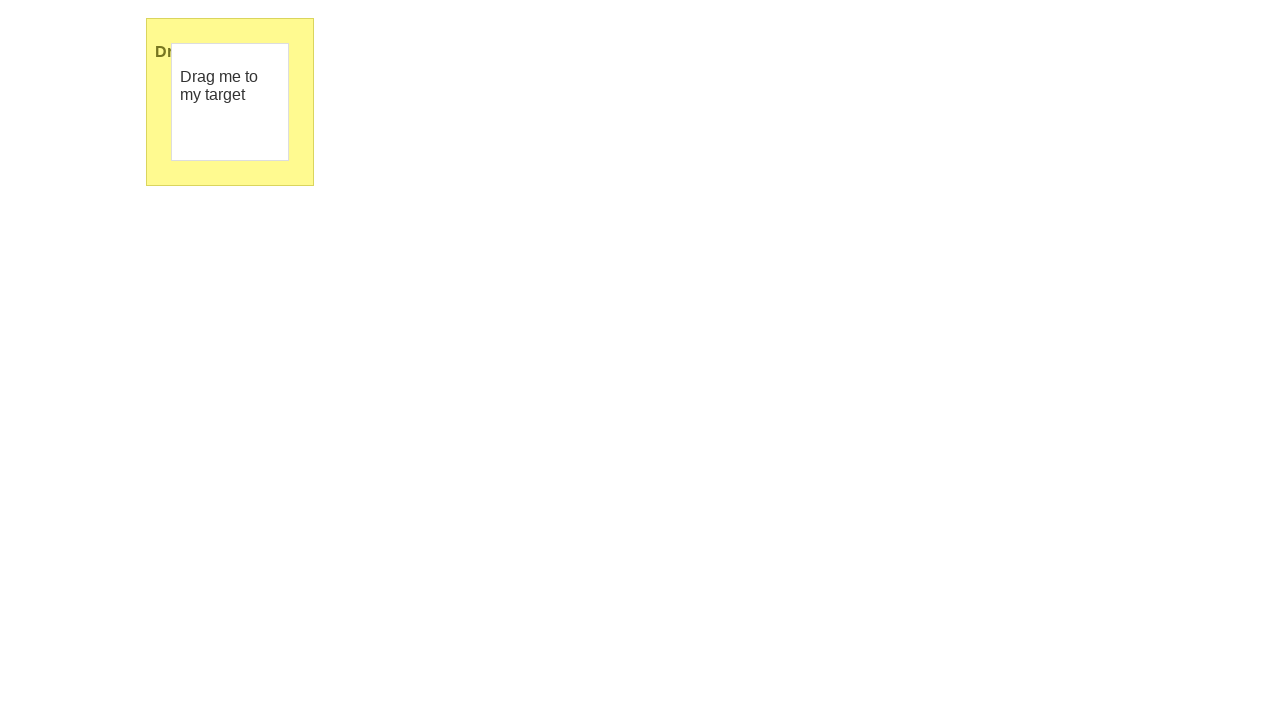